Tests browser window handling by clicking a link that opens a popup window and capturing all window handles

Starting URL: http://omayo.blogspot.com/

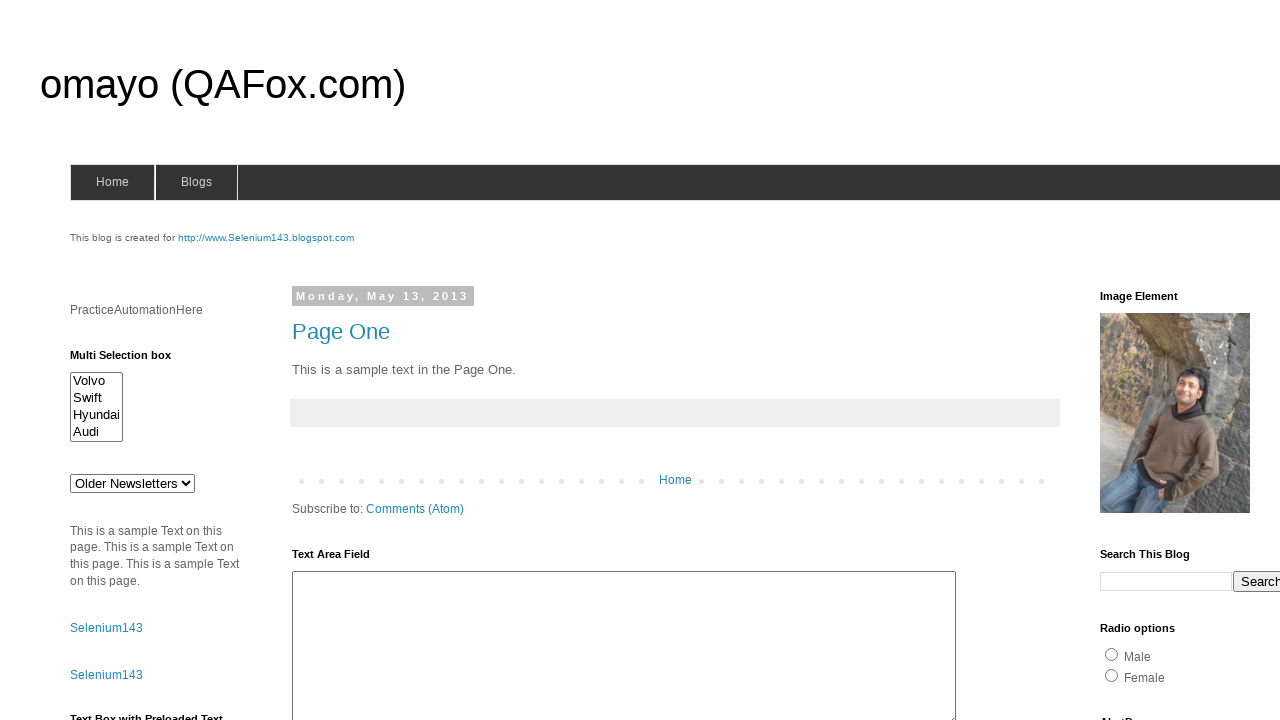

Retrieved parent window handle
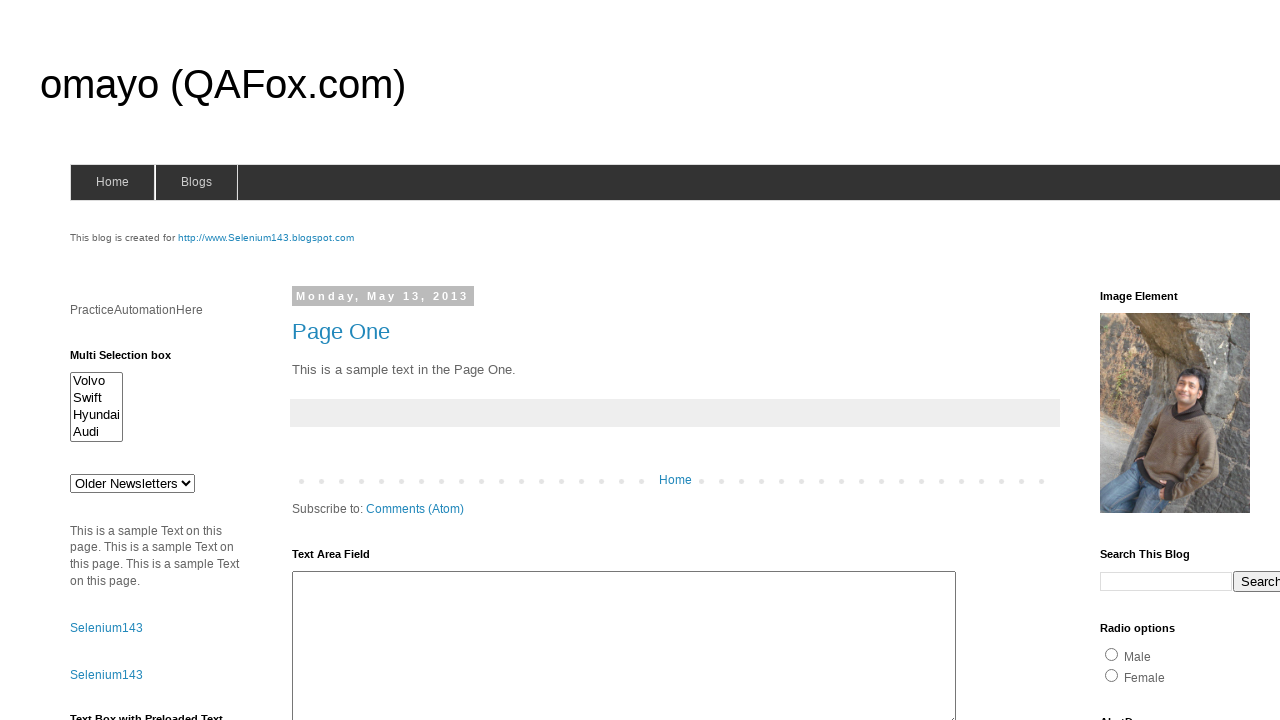

Clicked link to open popup window at (132, 360) on text=Open a popup window
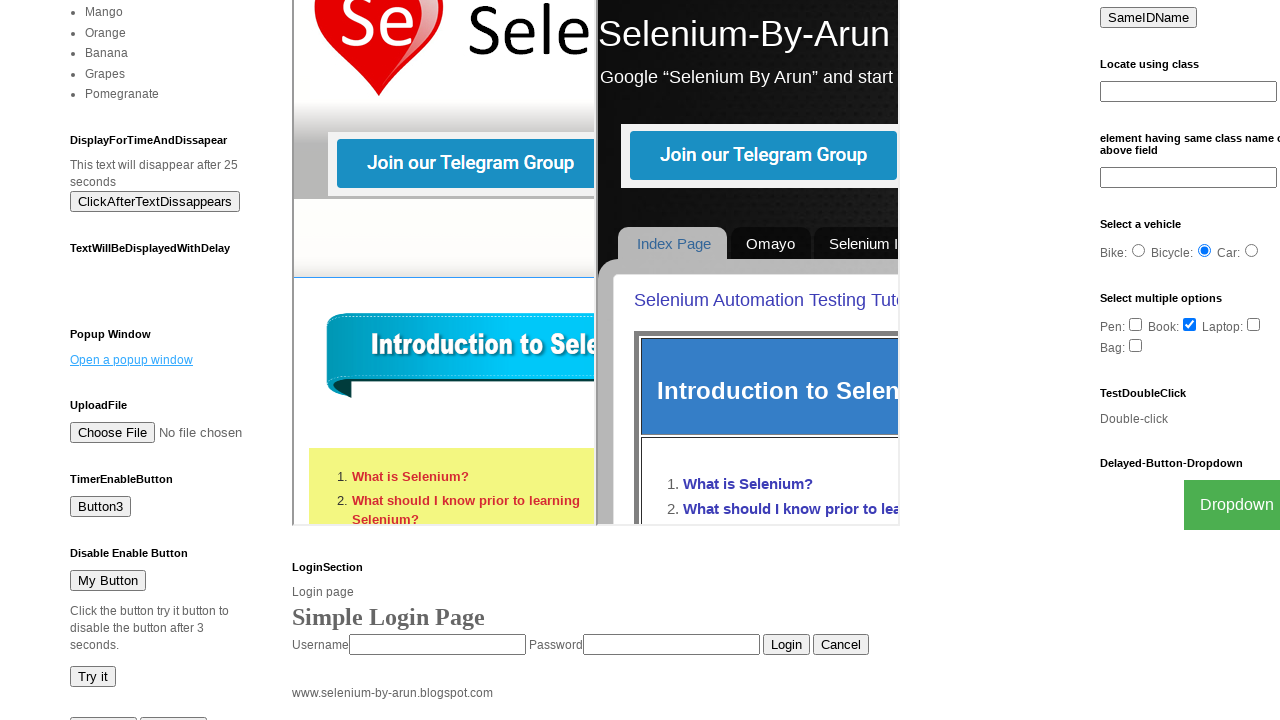

Captured new popup window page object
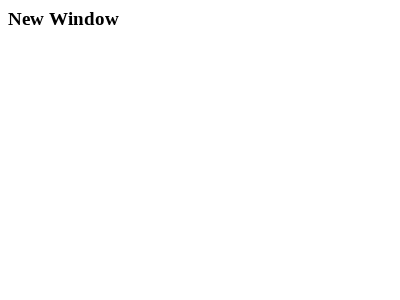

New popup window loaded completely
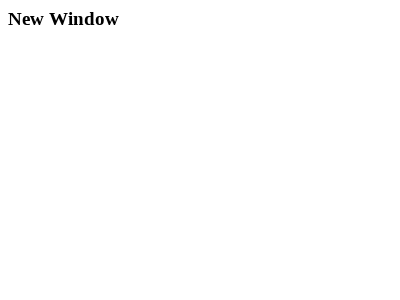

Retrieved all open windows from context
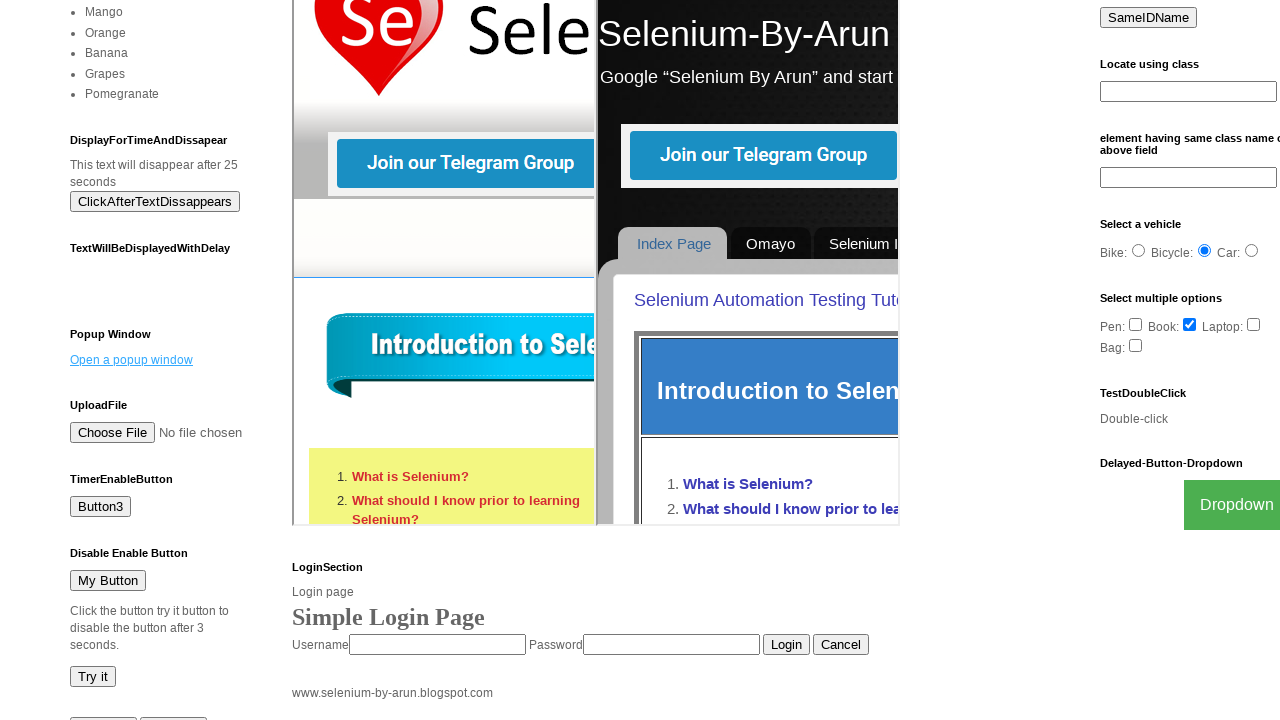

Enumerated all 2 open windows and their URLs
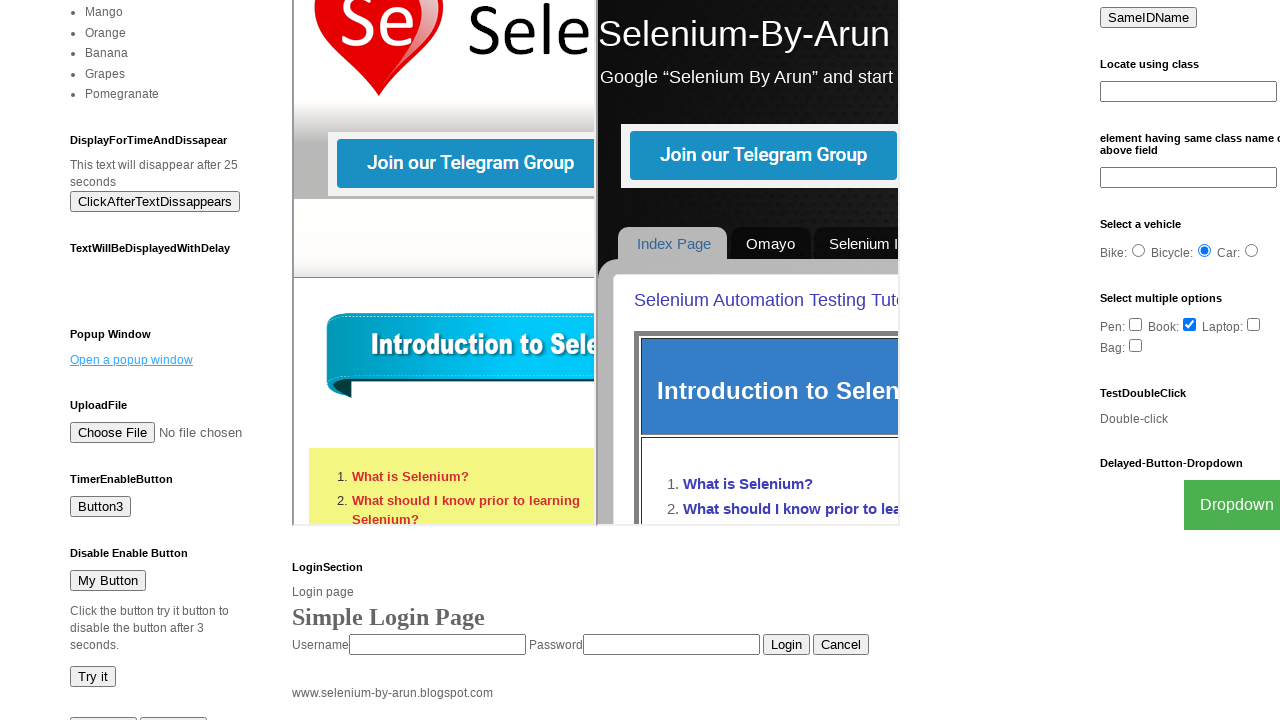

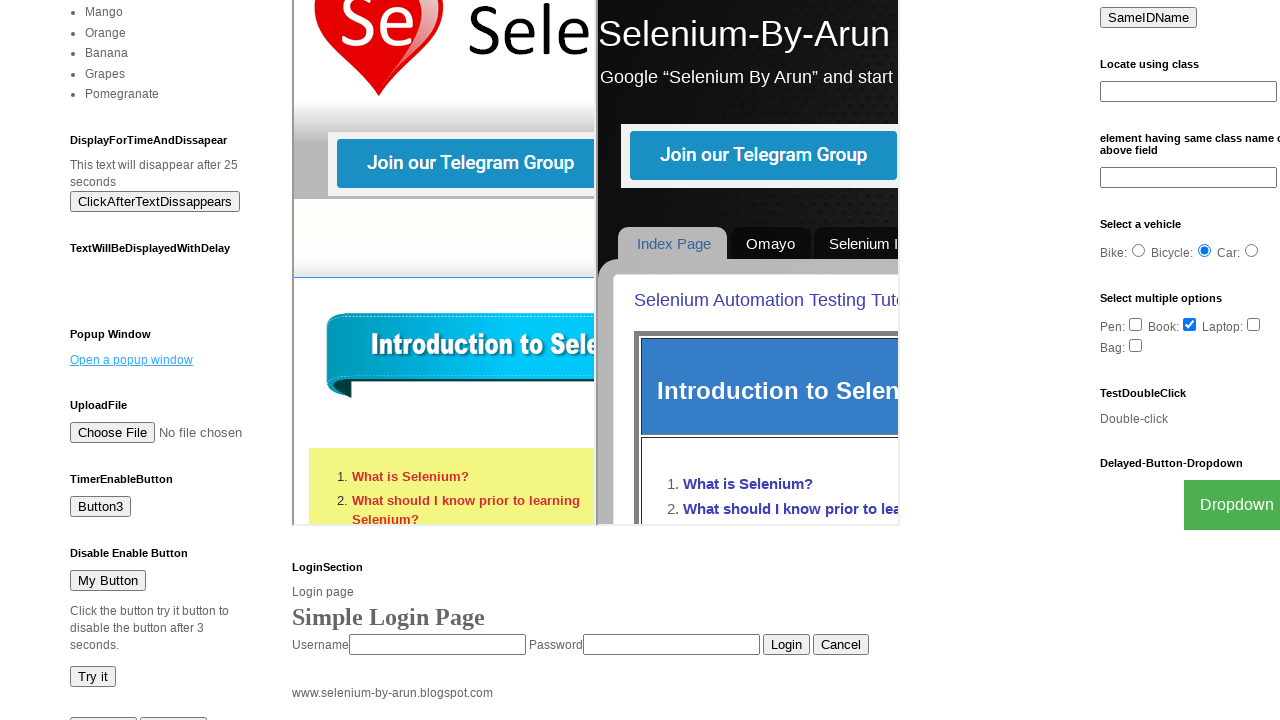